Tests a text box form by filling multiple fields using keyboard actions, including copy-paste operations between fields

Starting URL: https://demoqa.com/text-box

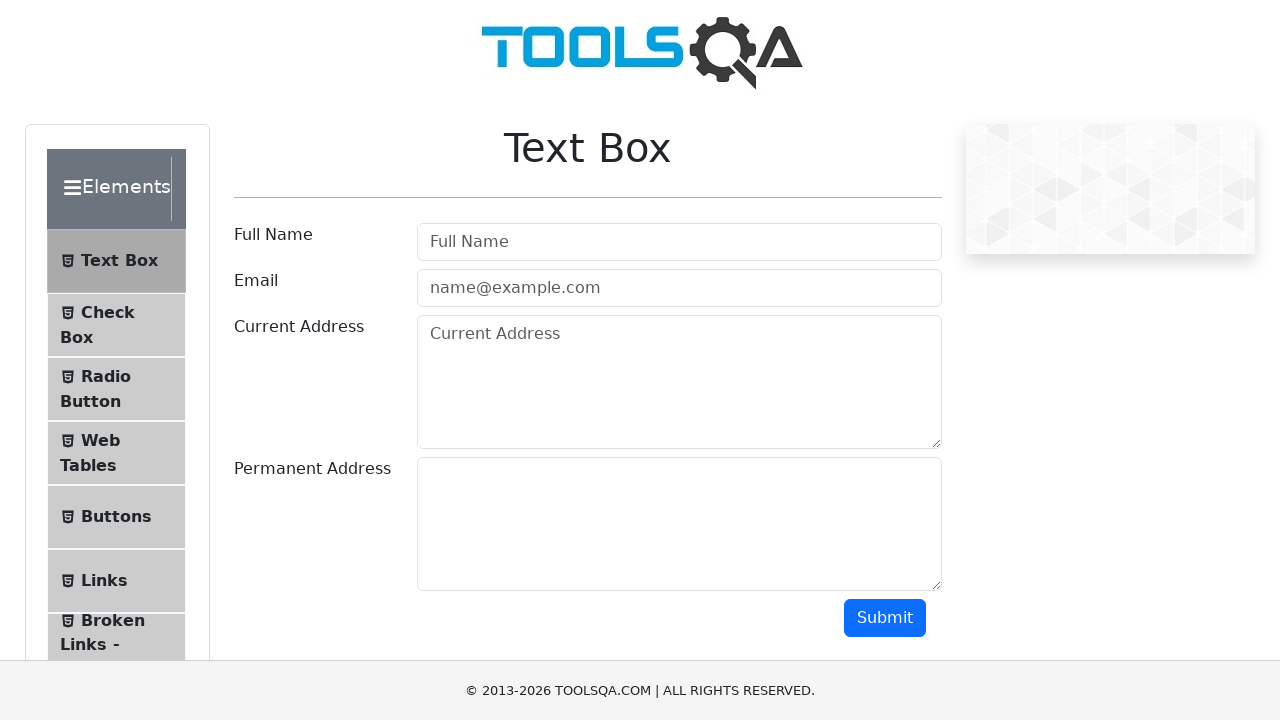

Filled username field with 'Nikhil Barange' on #userName
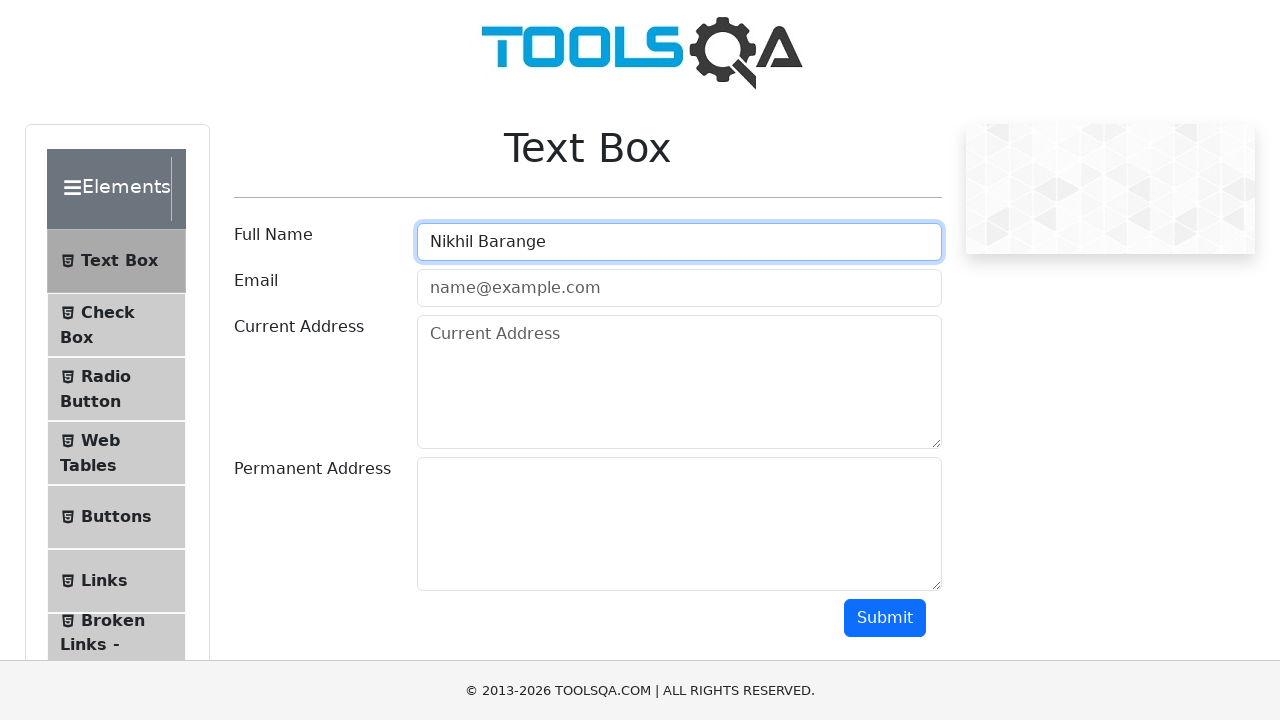

Tabbed from username field to email field on #userName
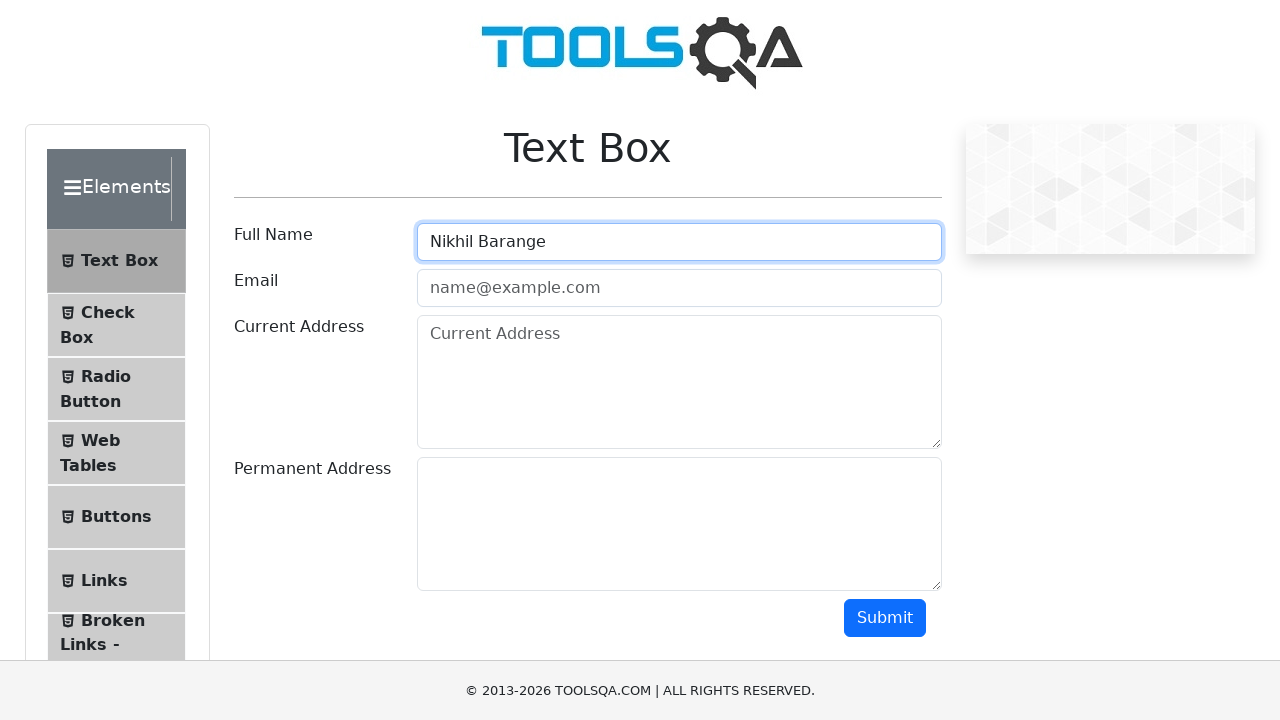

Typed email address 'nikhil.barange@gmail.com' in email field on #userEmail
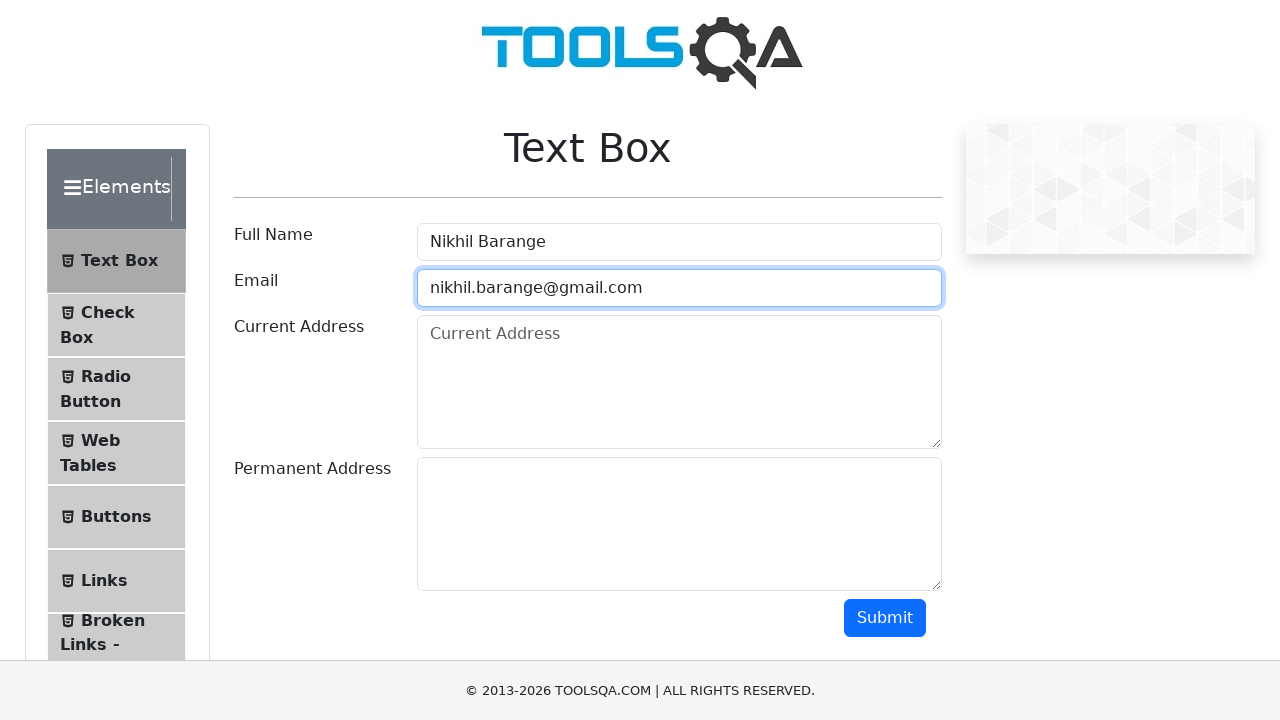

Tabbed from email field to current address field on #userEmail
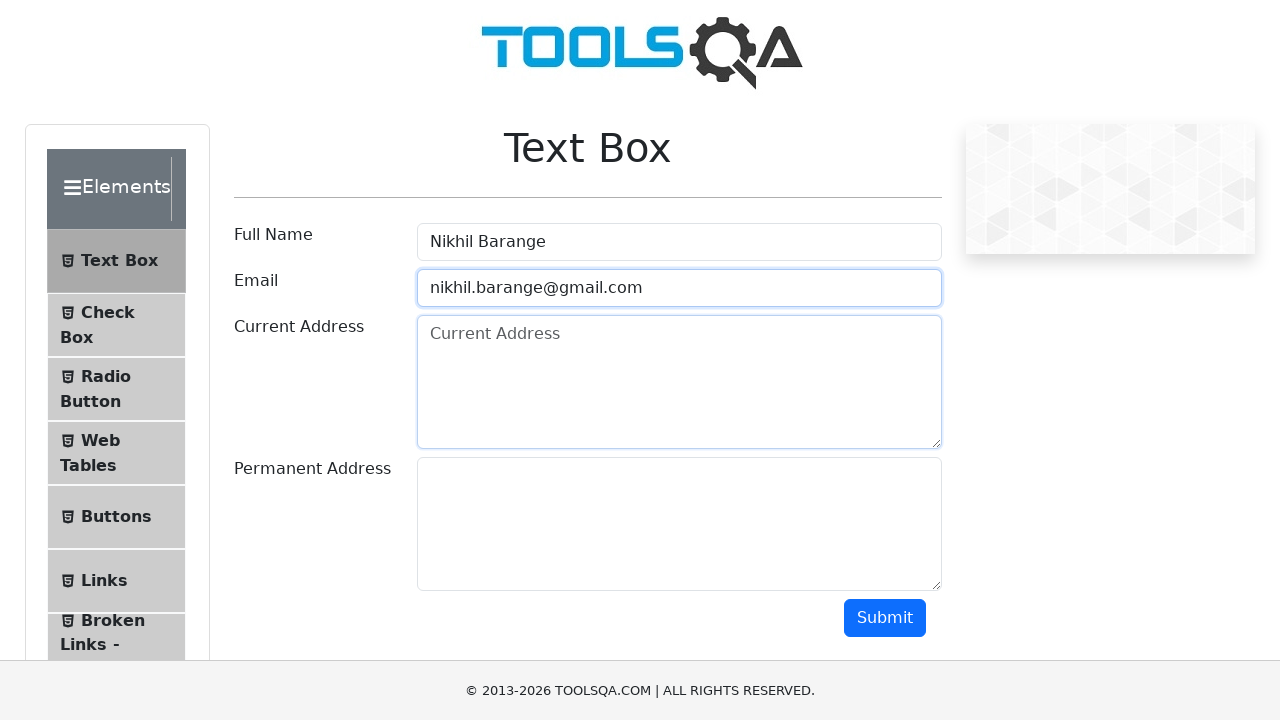

Typed current address 'Nagpur,Maharashtra' in current address field on #currentAddress
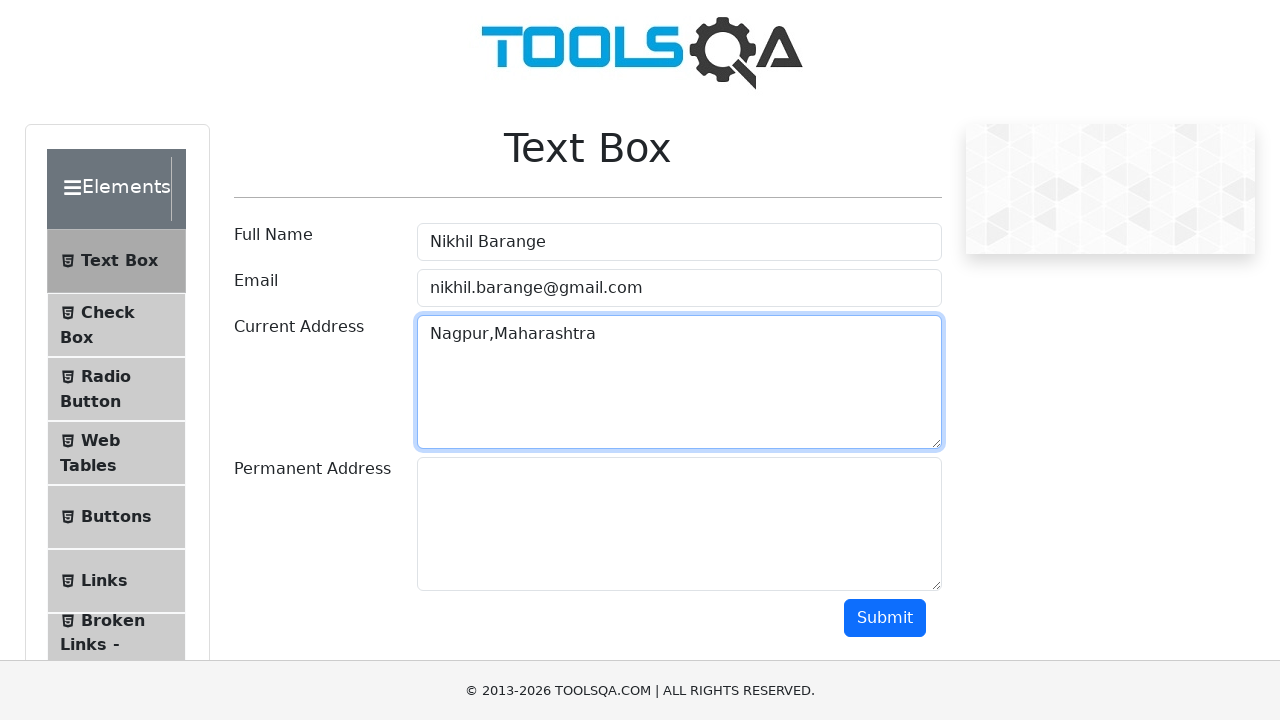

Selected all text in current address field on #currentAddress
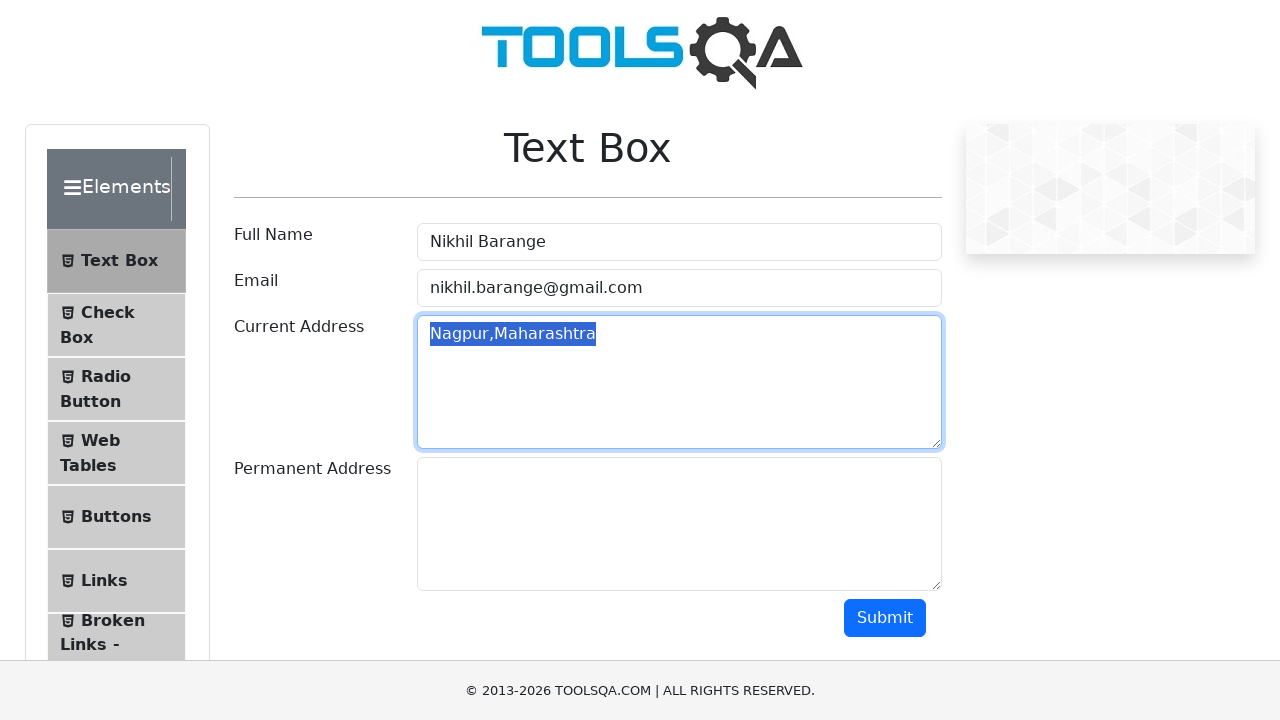

Copied current address text to clipboard on #currentAddress
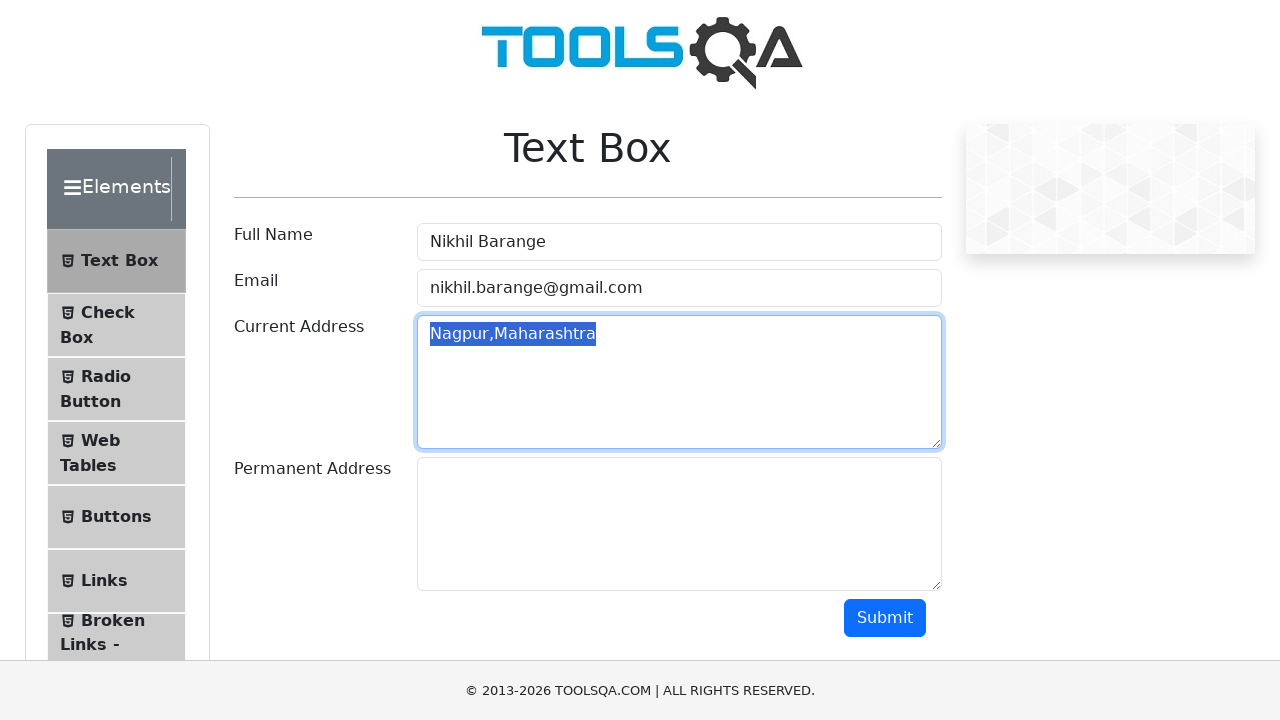

Tabbed from current address field to permanent address field on #currentAddress
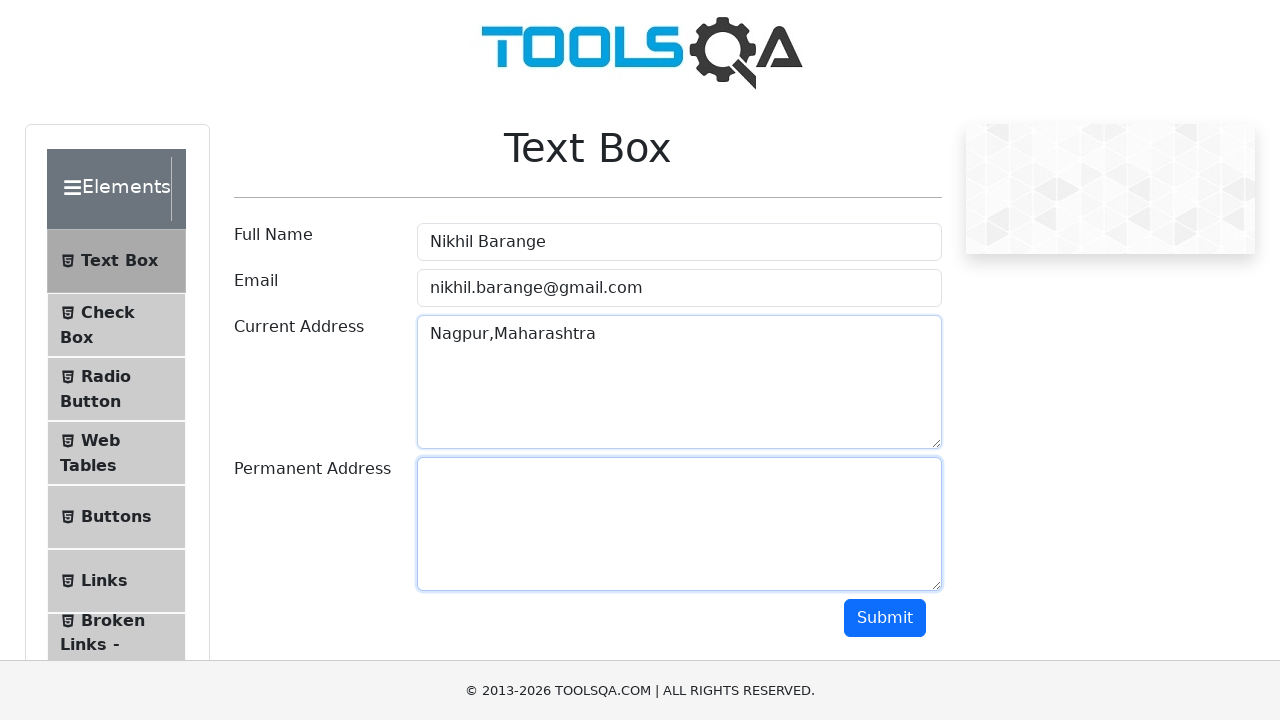

Pasted current address text into permanent address field on #permanentAddress
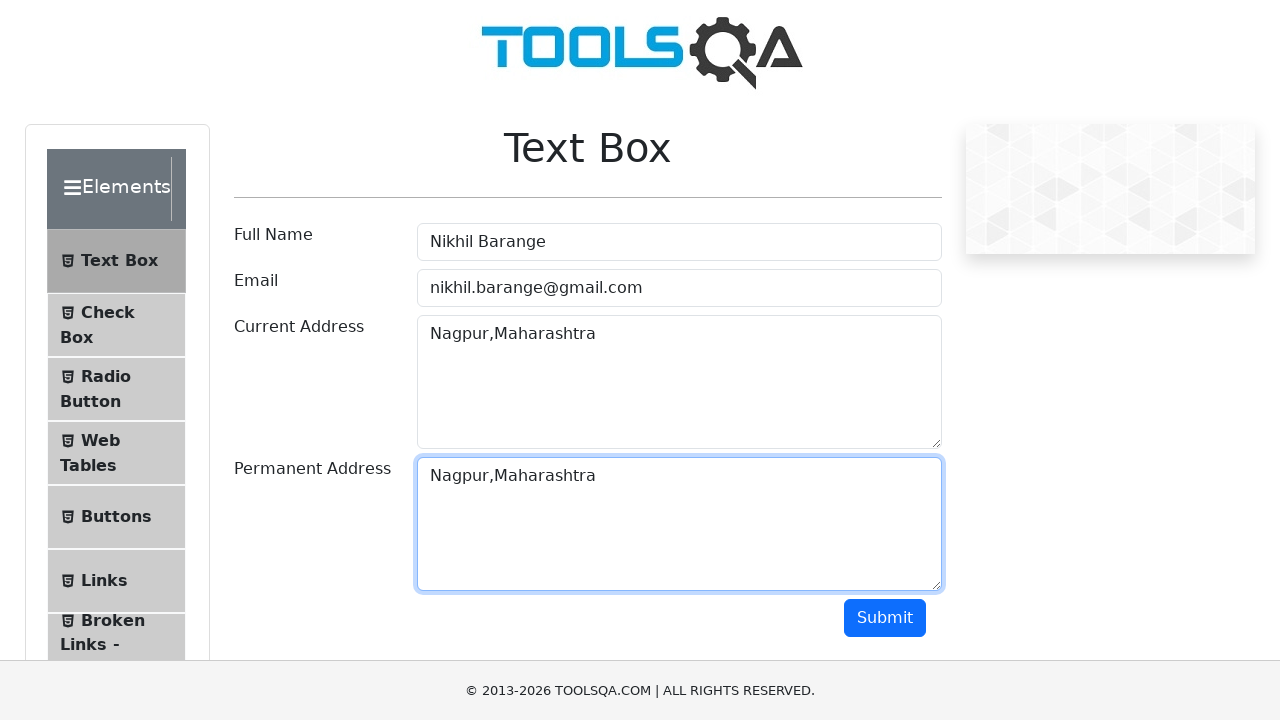

Tabbed from permanent address field to prepare for form submission on #permanentAddress
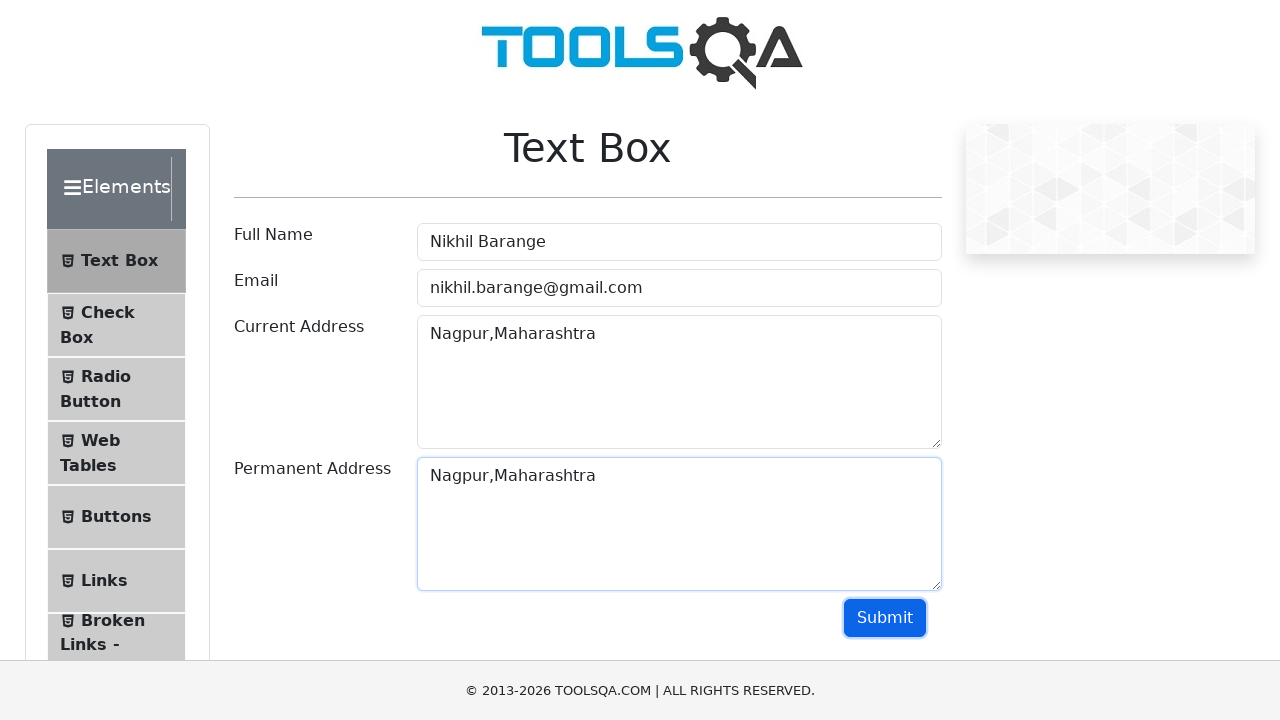

Pressed Enter to submit the form on body
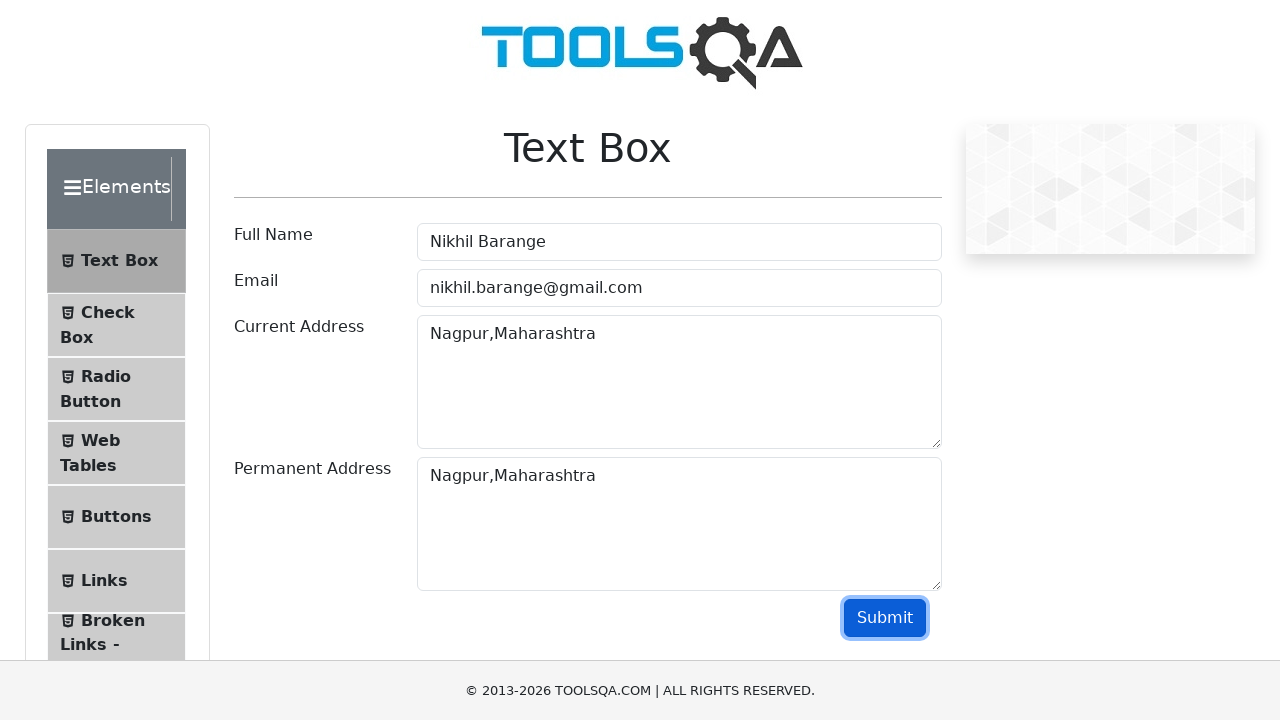

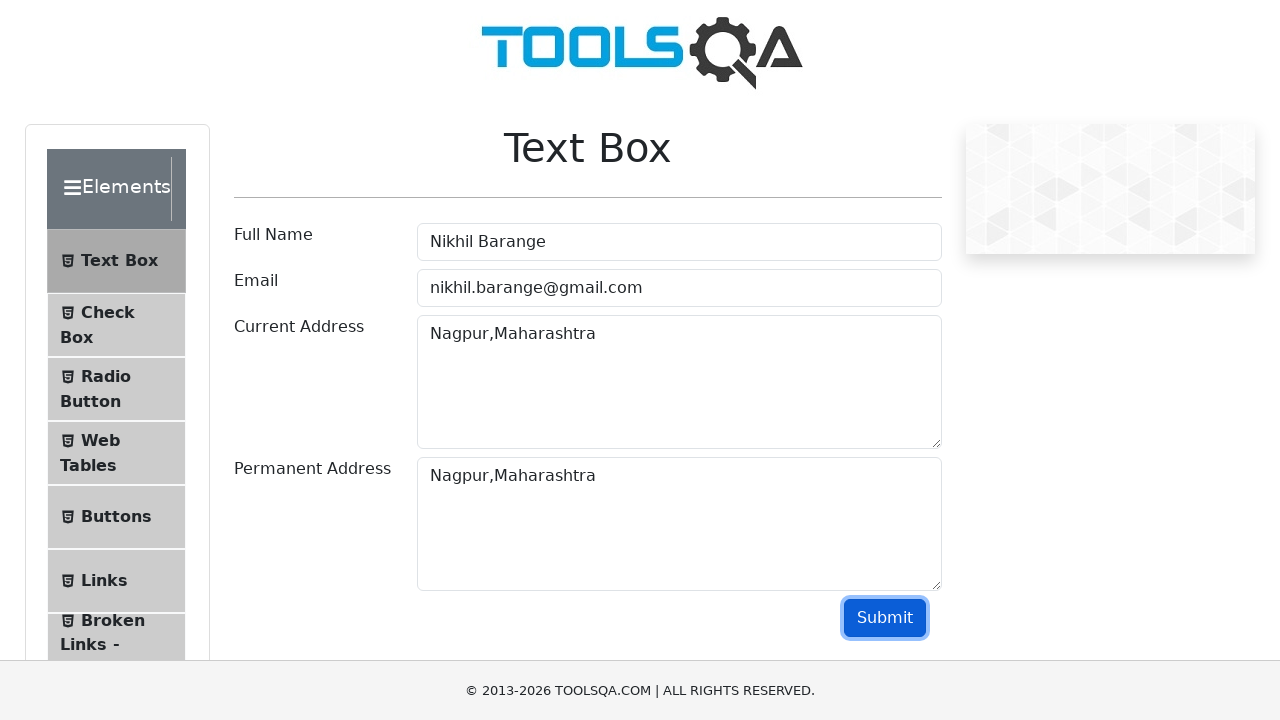